Tests an e-commerce checkout flow by adding multiple items to cart, proceeding to checkout, selecting country, and placing the order

Starting URL: https://rahulshettyacademy.com/seleniumPractise/#/

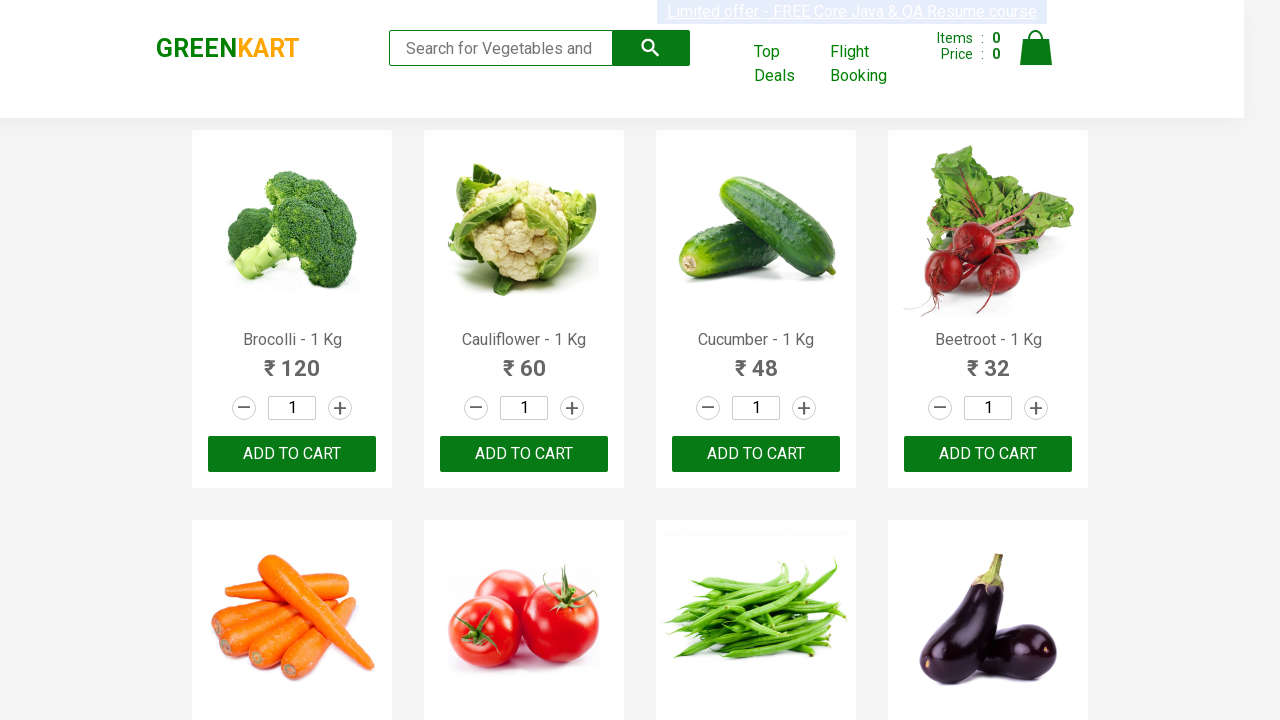

Waited for product list to load
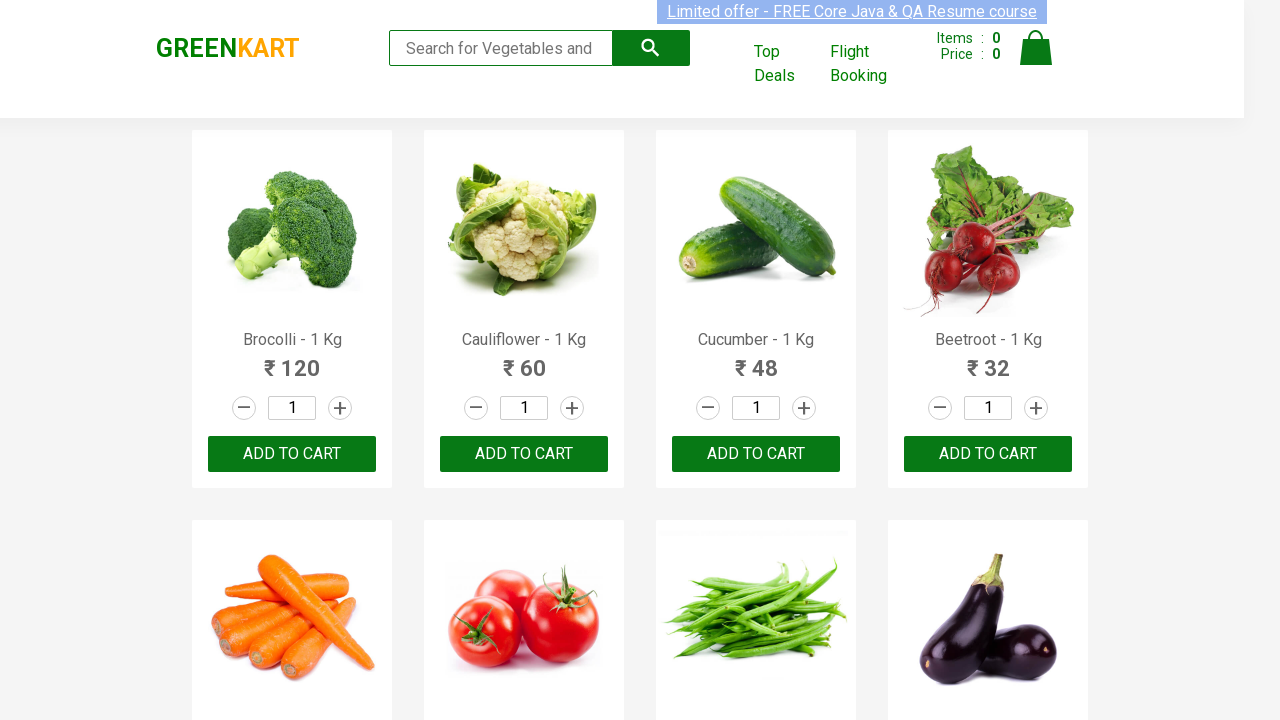

Retrieved all product elements from the page
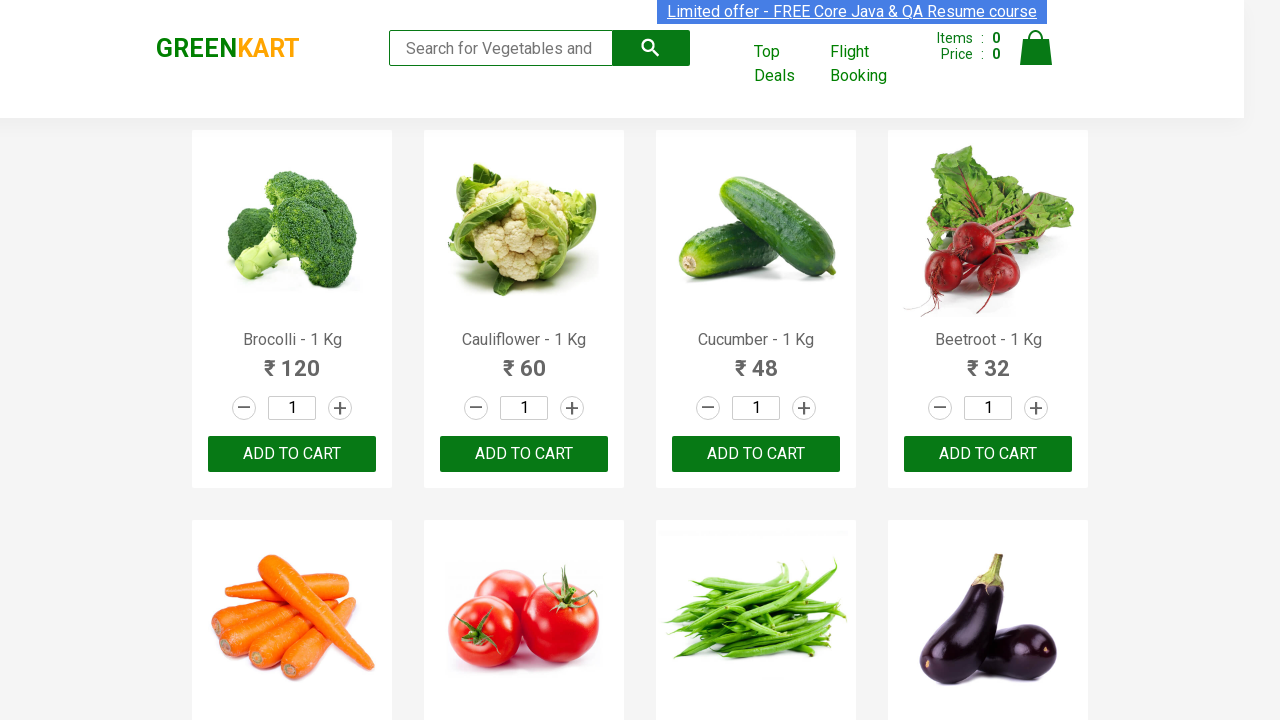

Added Carrot to cart
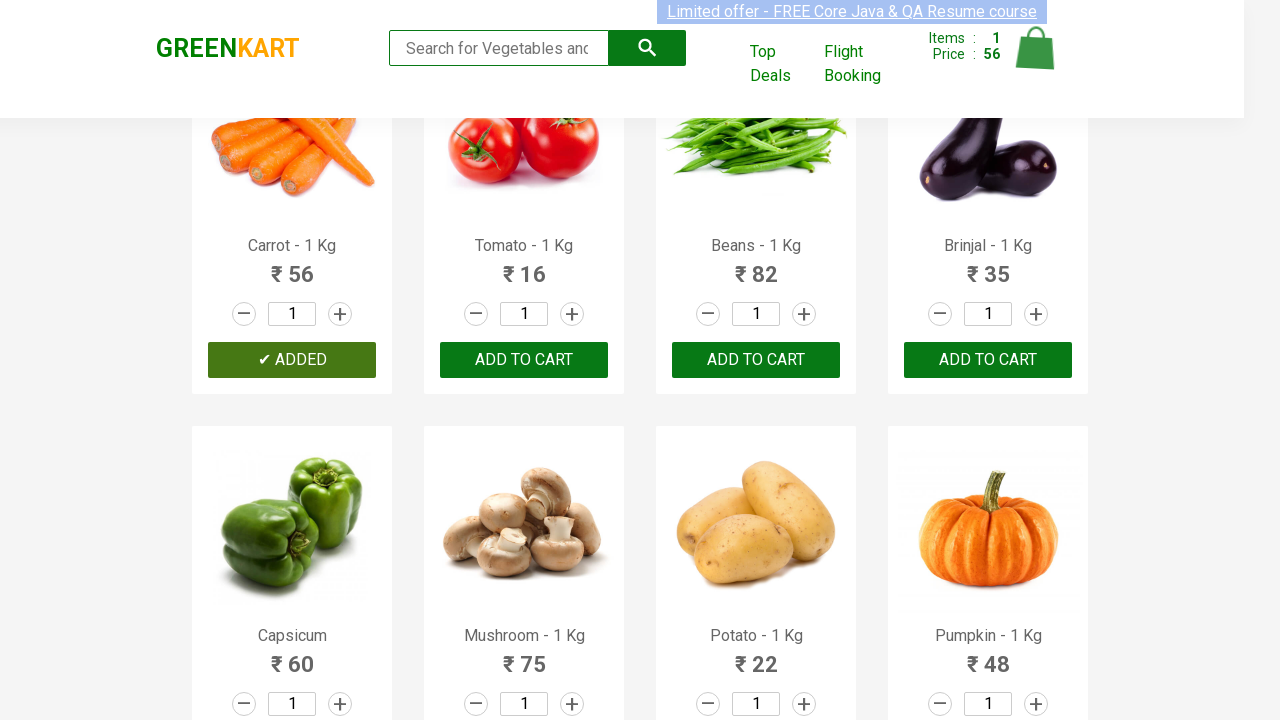

Added Tomato to cart
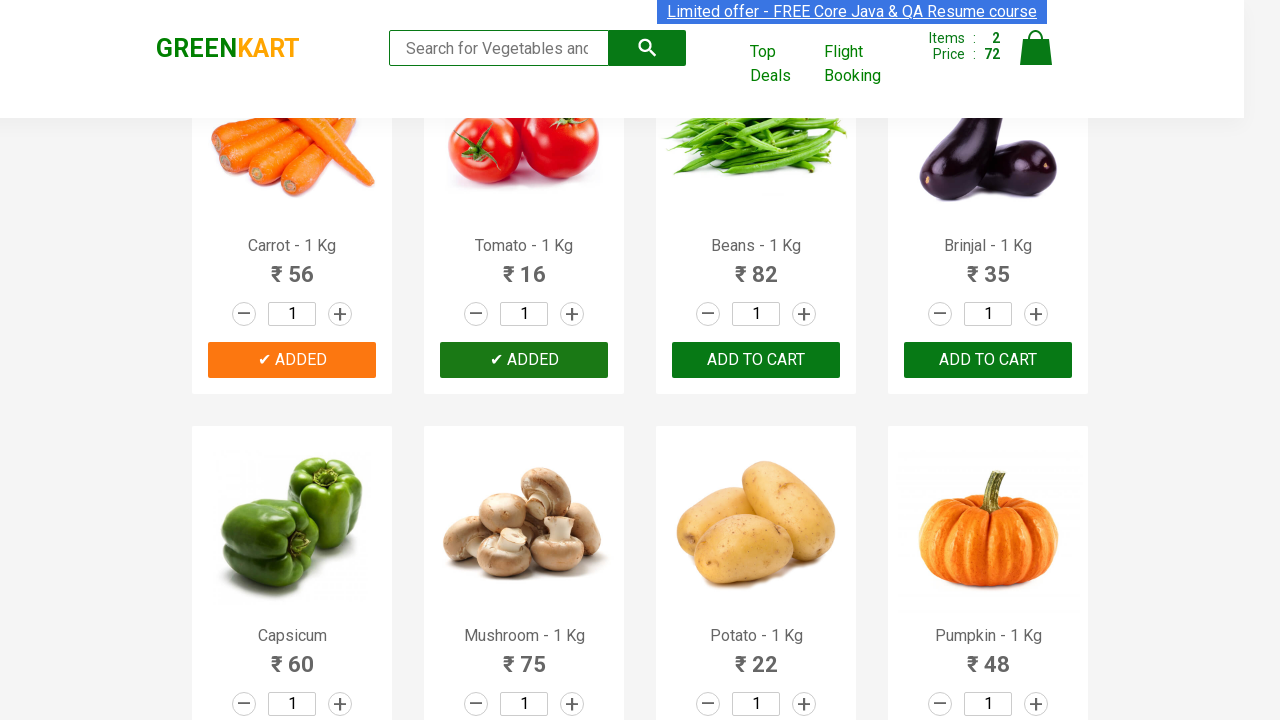

Added Mushroom to cart
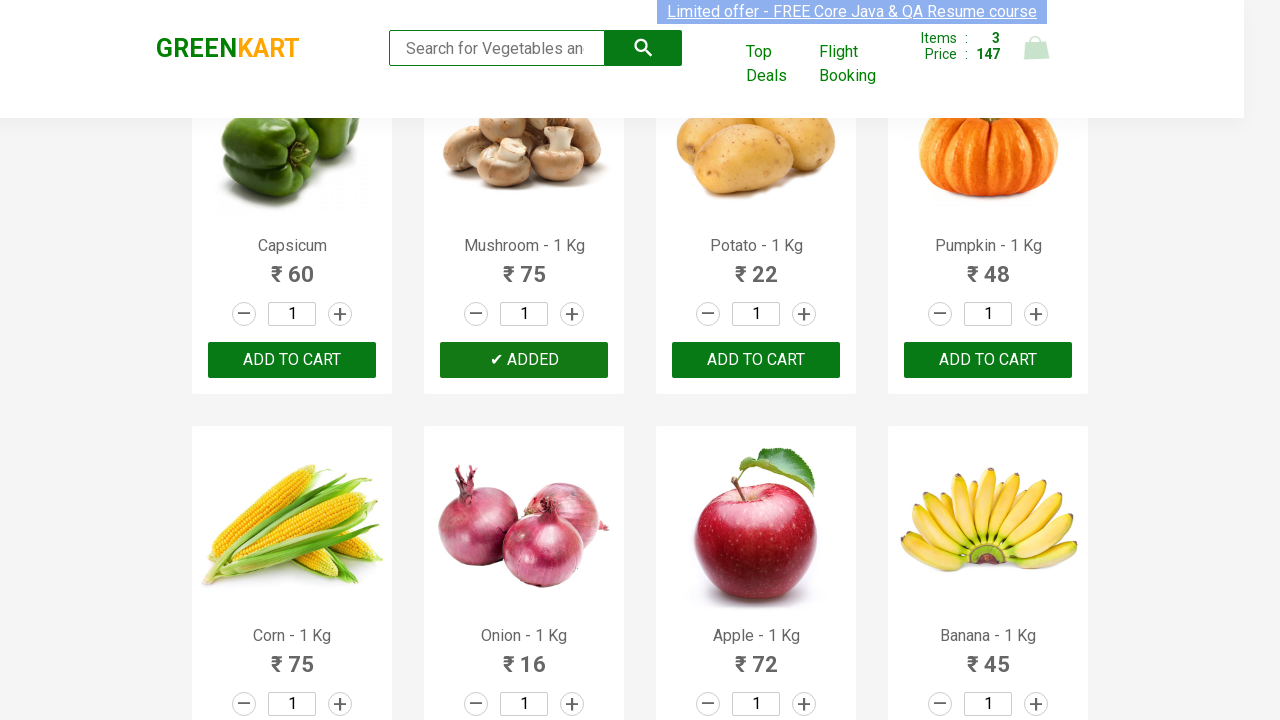

Added Orange to cart
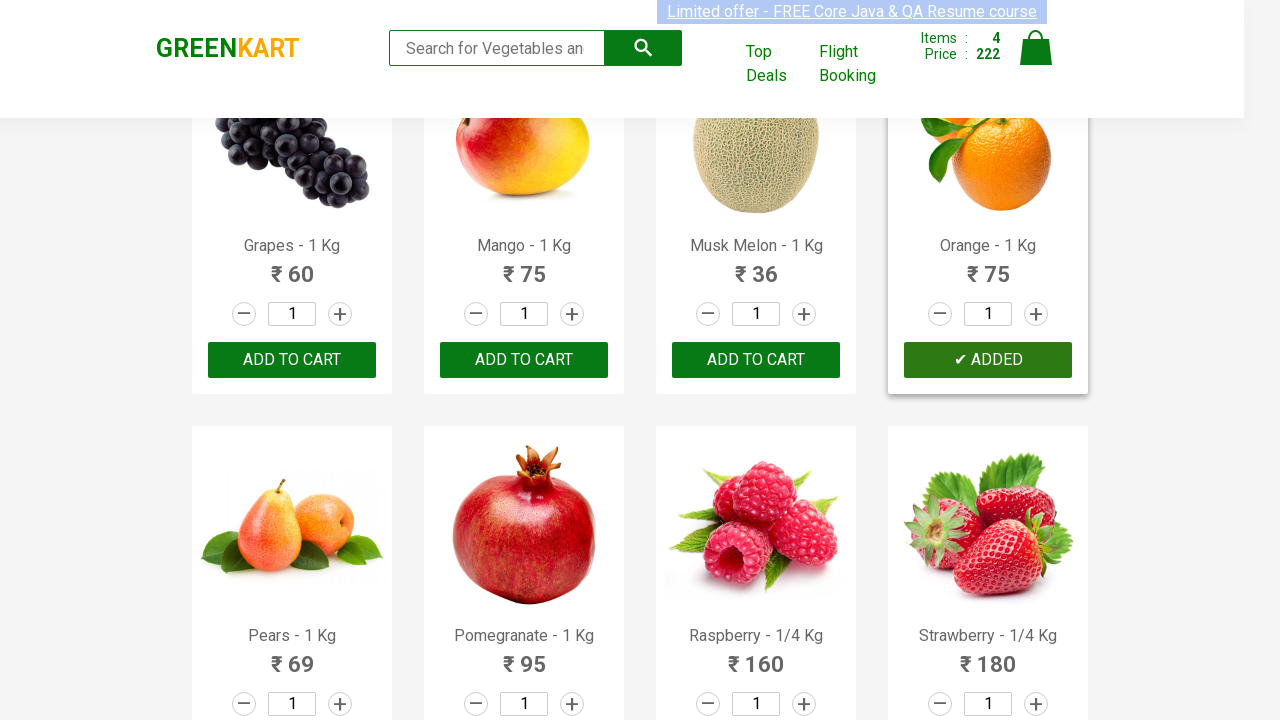

Clicked on cart icon to view cart at (1036, 48) on img[alt='Cart']
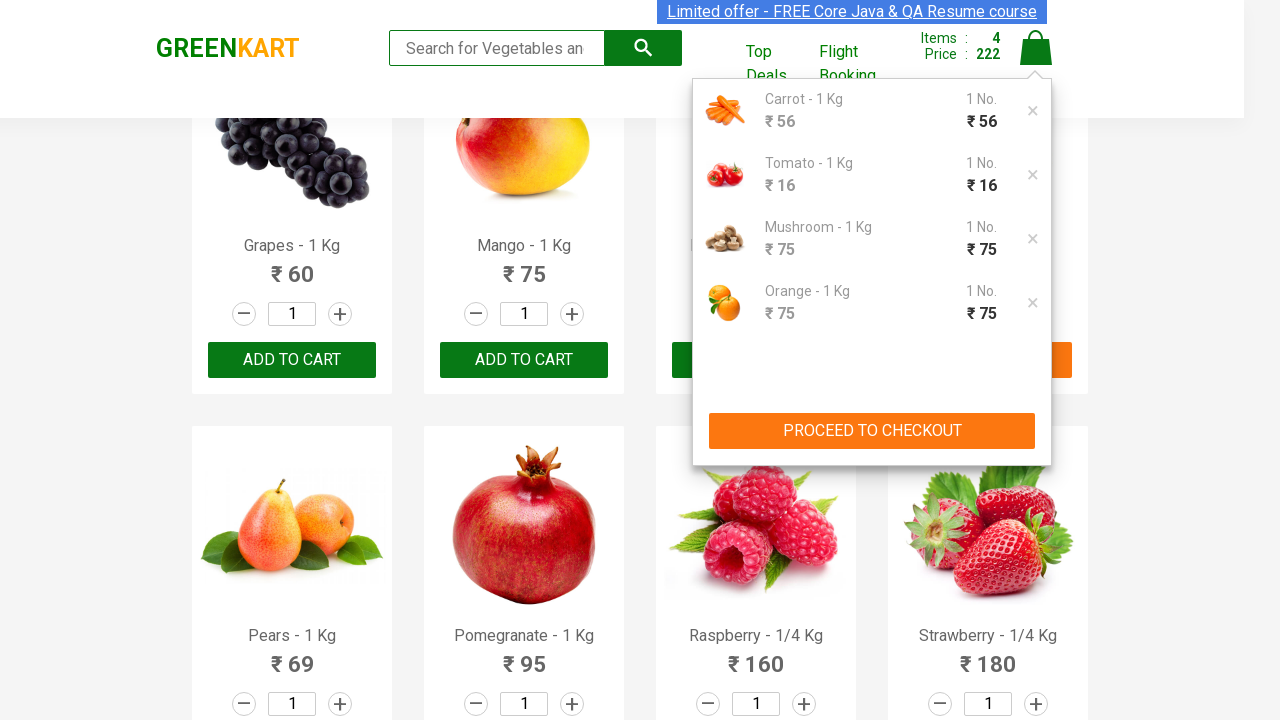

Clicked PROCEED button to start checkout at (872, 431) on xpath=//button[contains(text(),'PROCEED')]
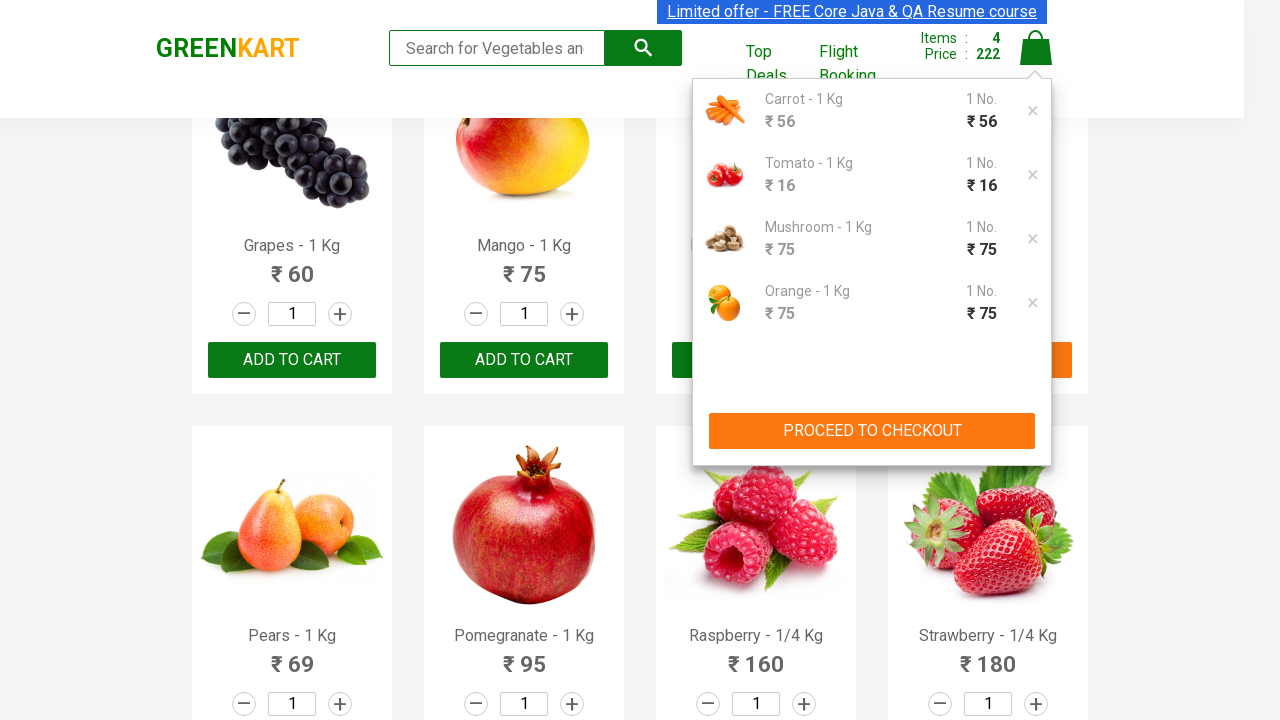

Clicked Place Order button at (1036, 633) on xpath=//button[contains(text(),'Place')]
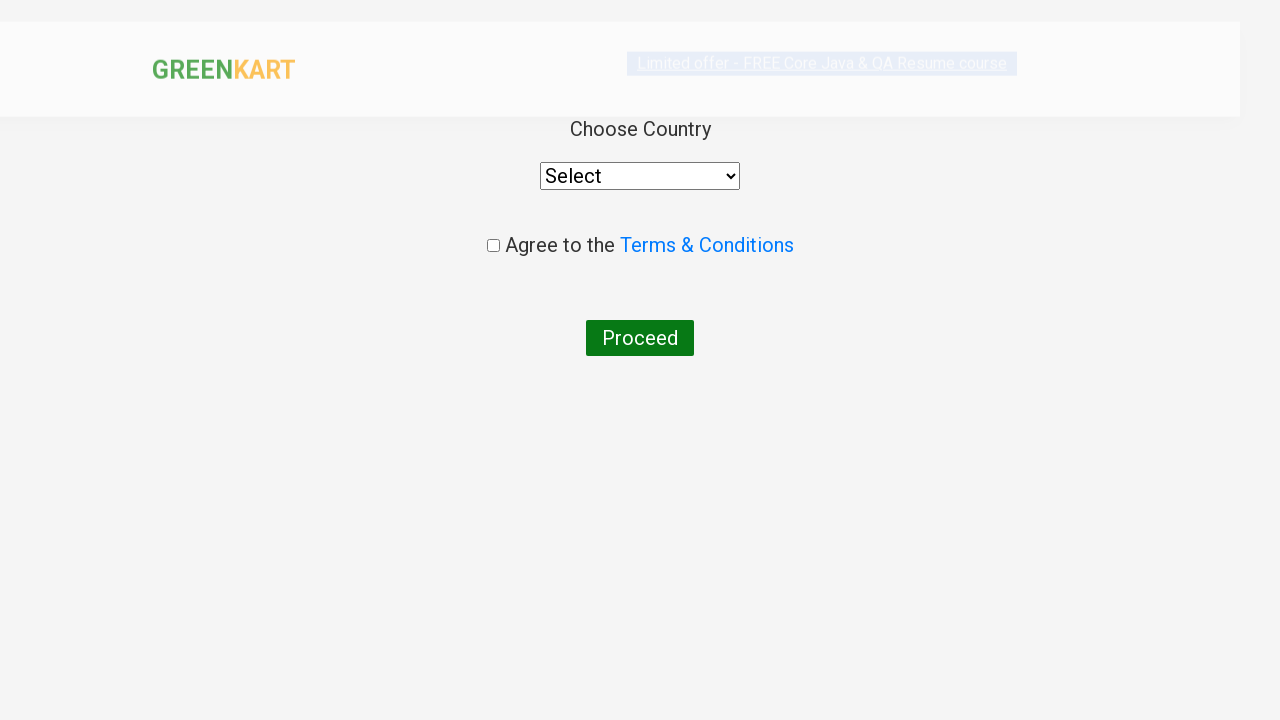

Selected Australia from country dropdown on (//select)[1]
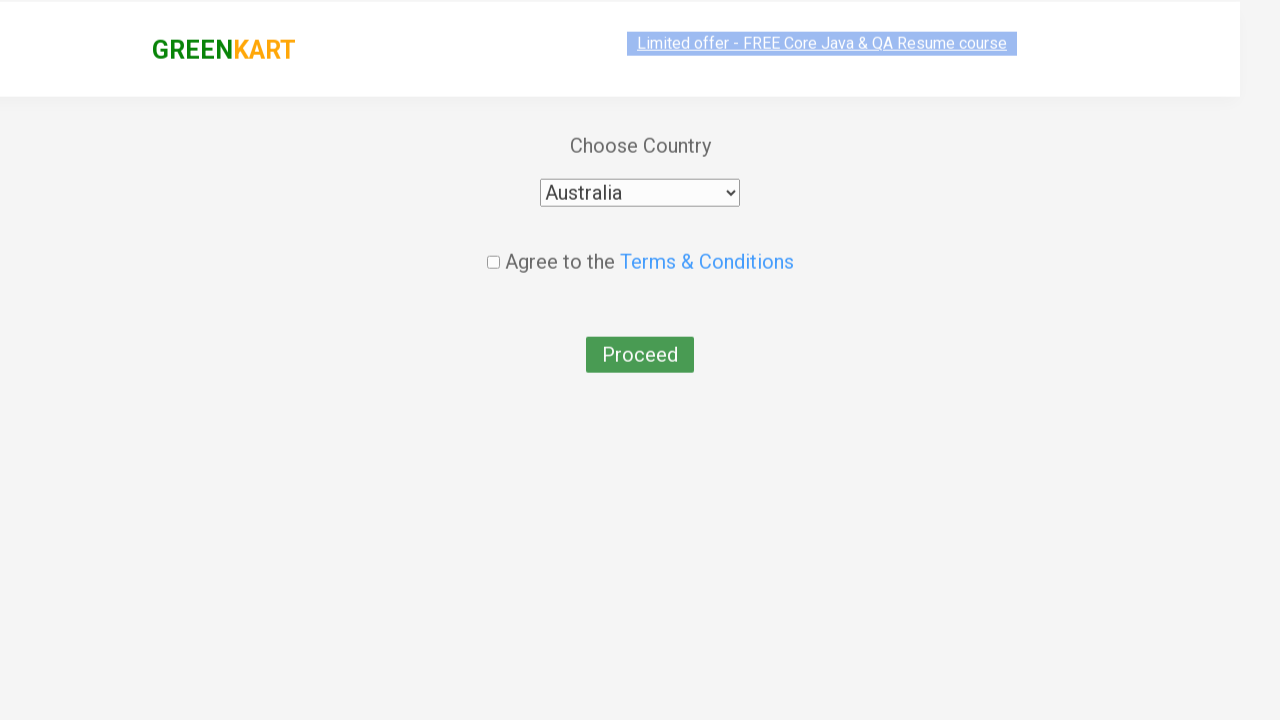

Checked the terms and conditions checkbox at (493, 246) on input[type='checkbox']
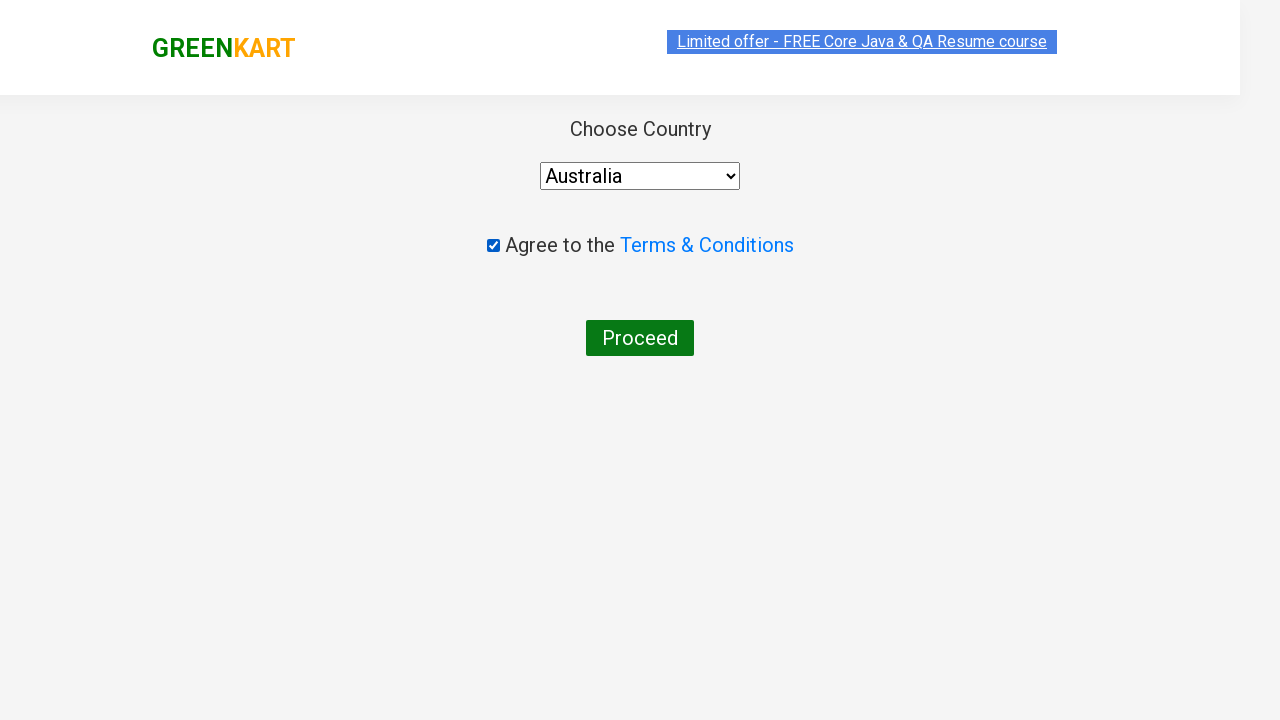

Clicked Proceed button to finalize order at (640, 338) on xpath=//button[text()='Proceed']
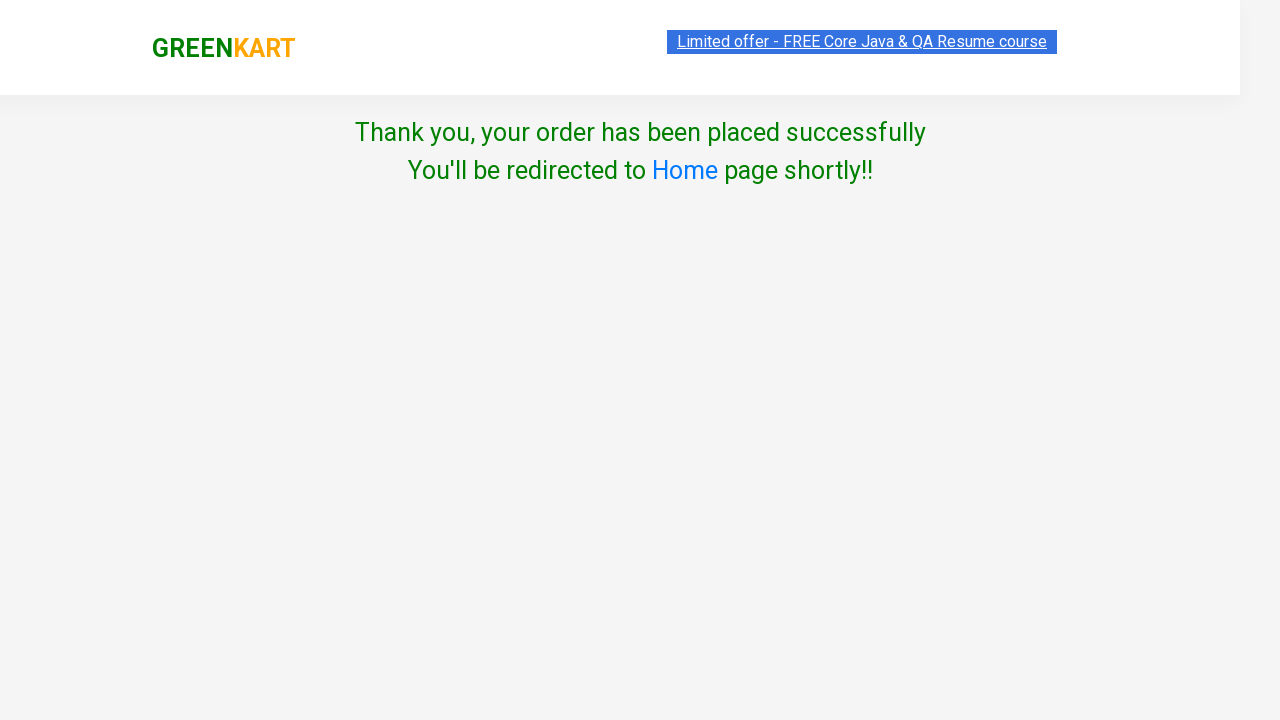

Order confirmation message displayed - checkout flow completed successfully
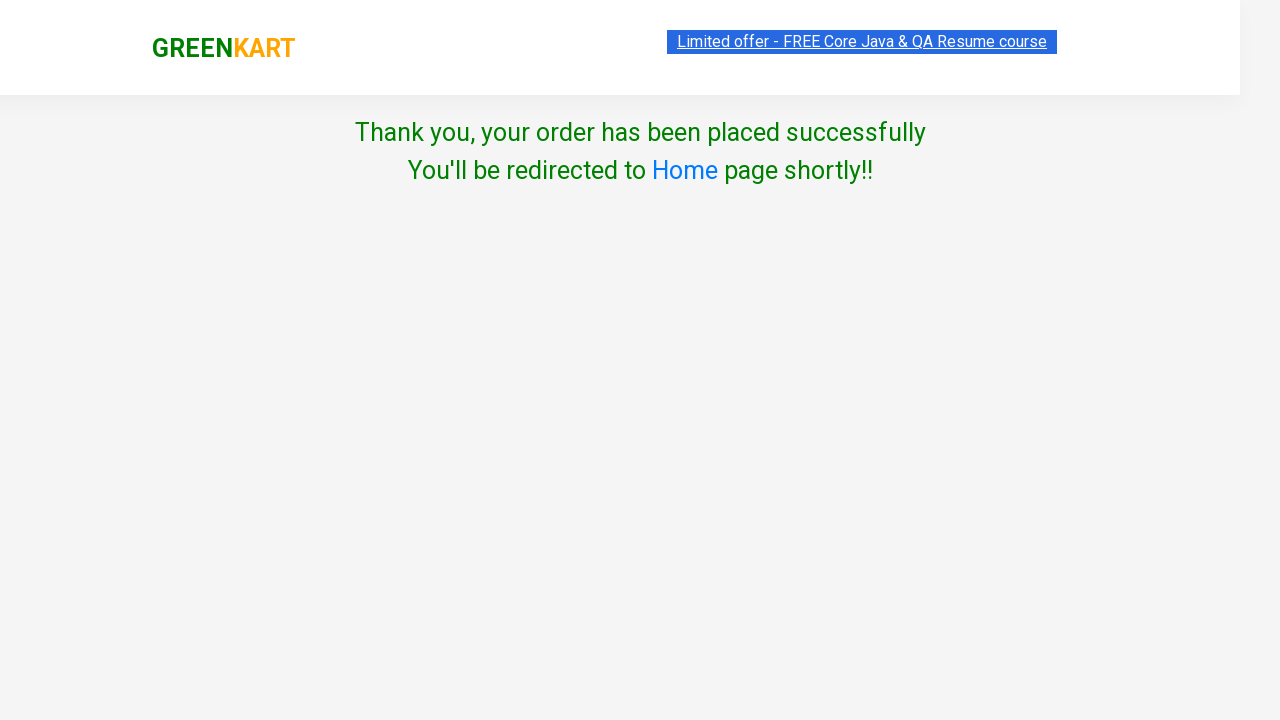

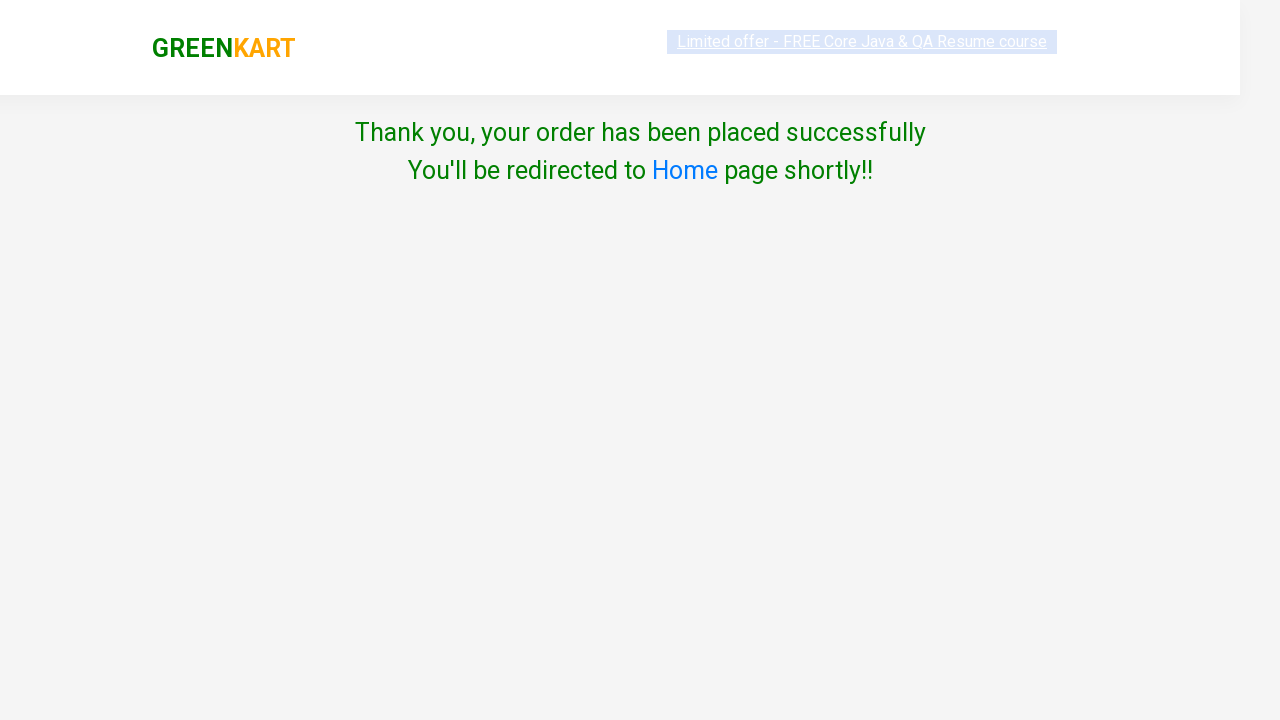